Navigates to YouTube homepage and maximizes the browser window. The script appears intended for screenshot capture but only contains the navigation step.

Starting URL: https://www.youtube.com/

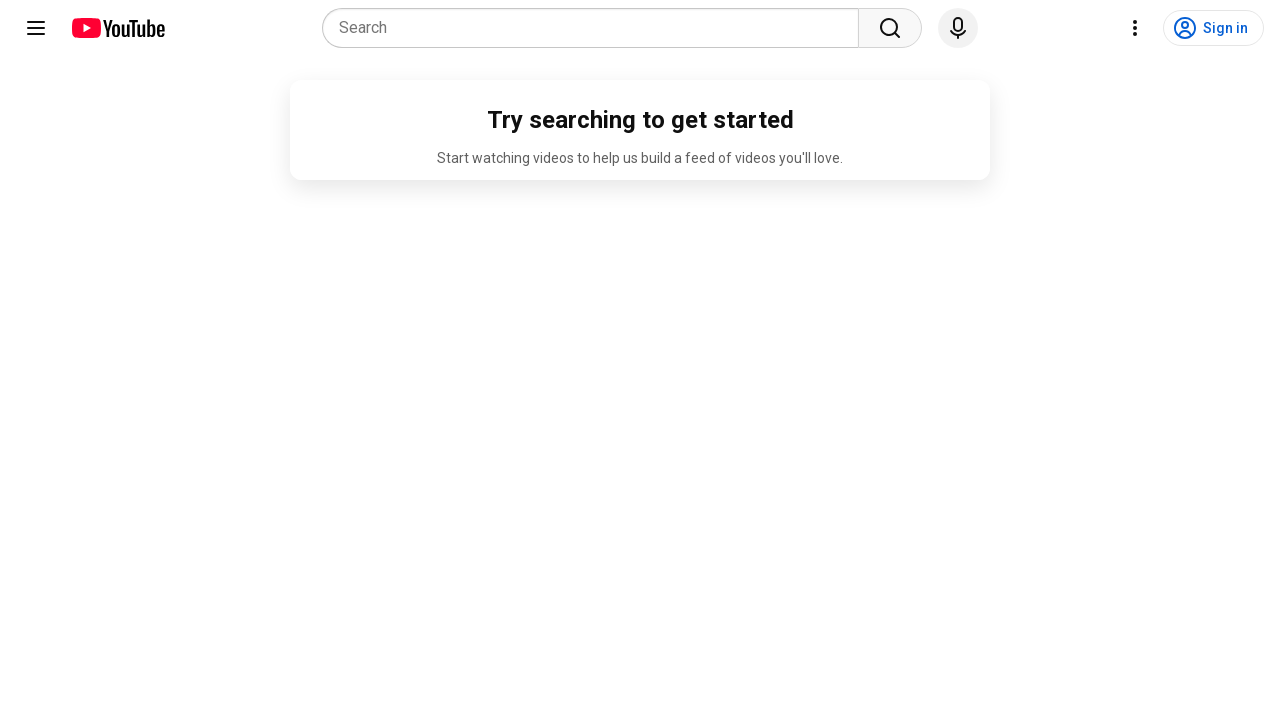

Set viewport size to 1920x1080 to maximize browser window
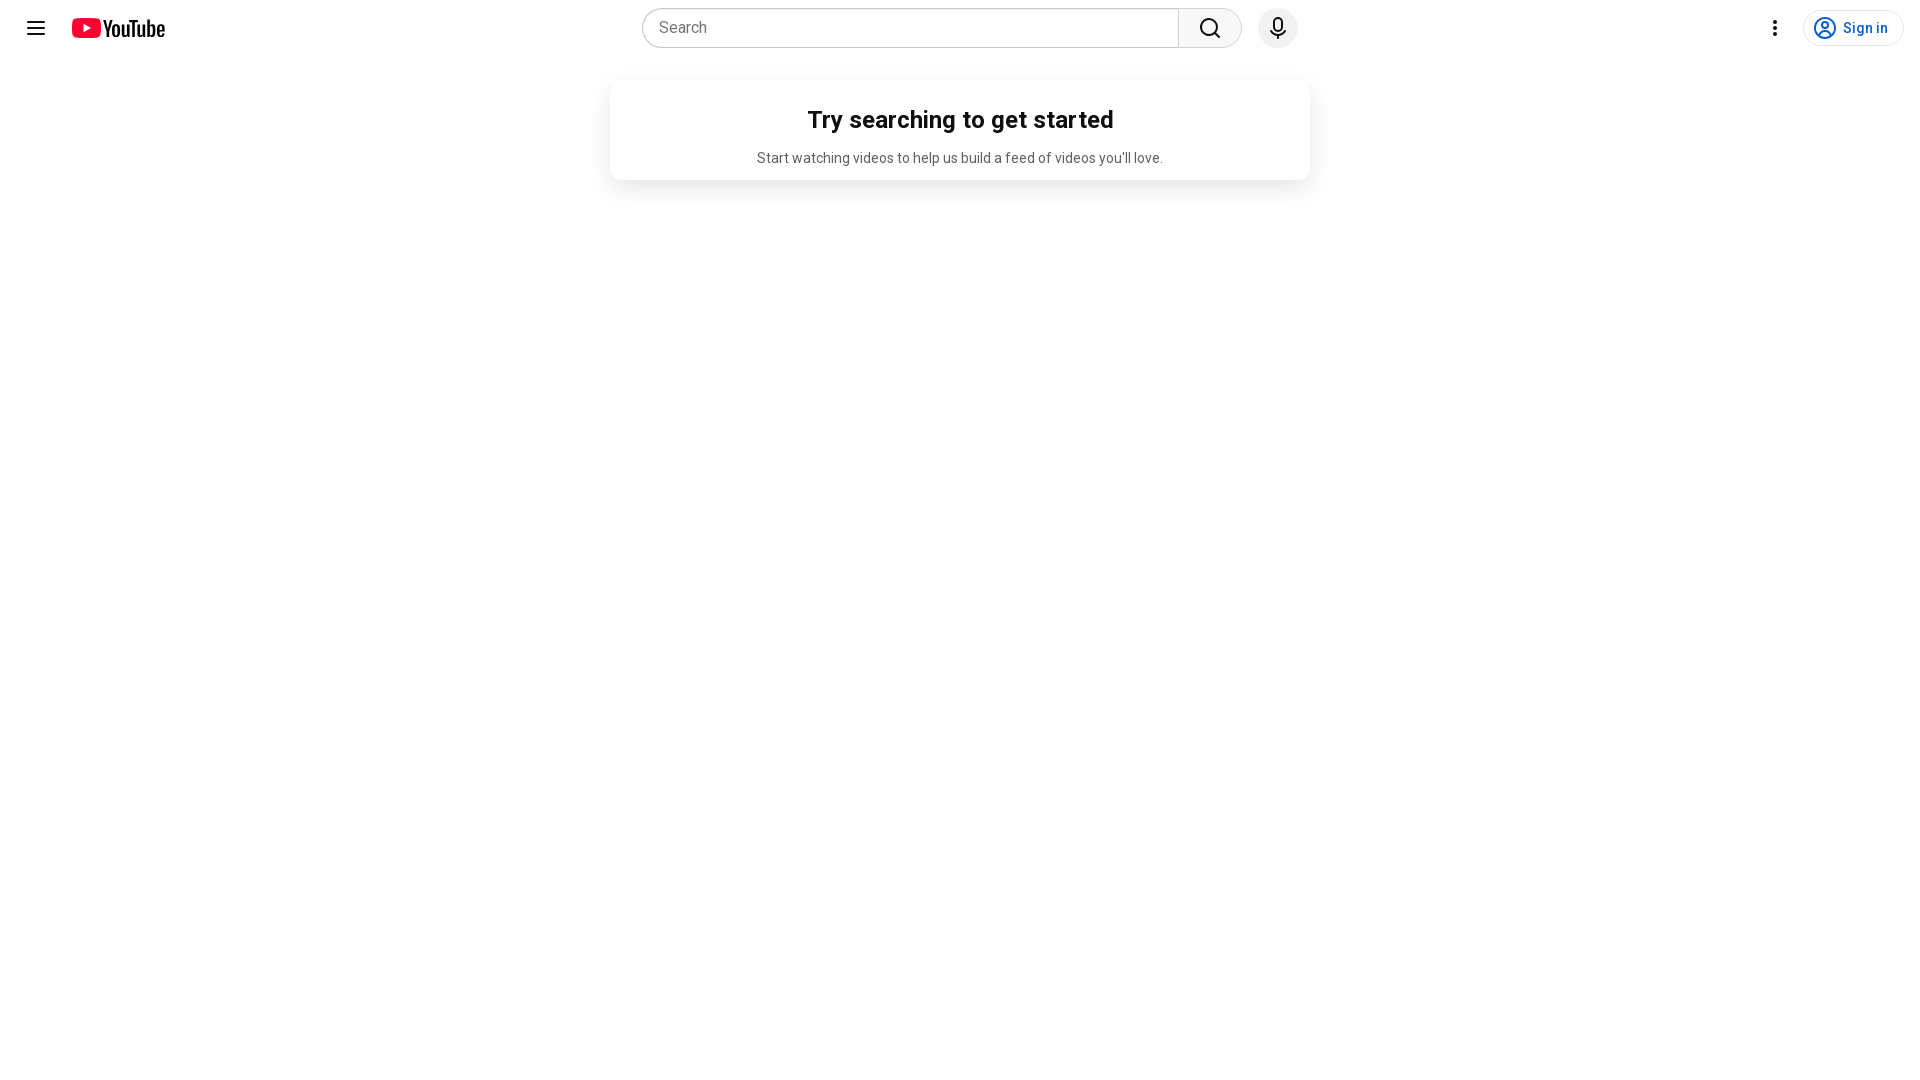

YouTube homepage fully loaded and network idle
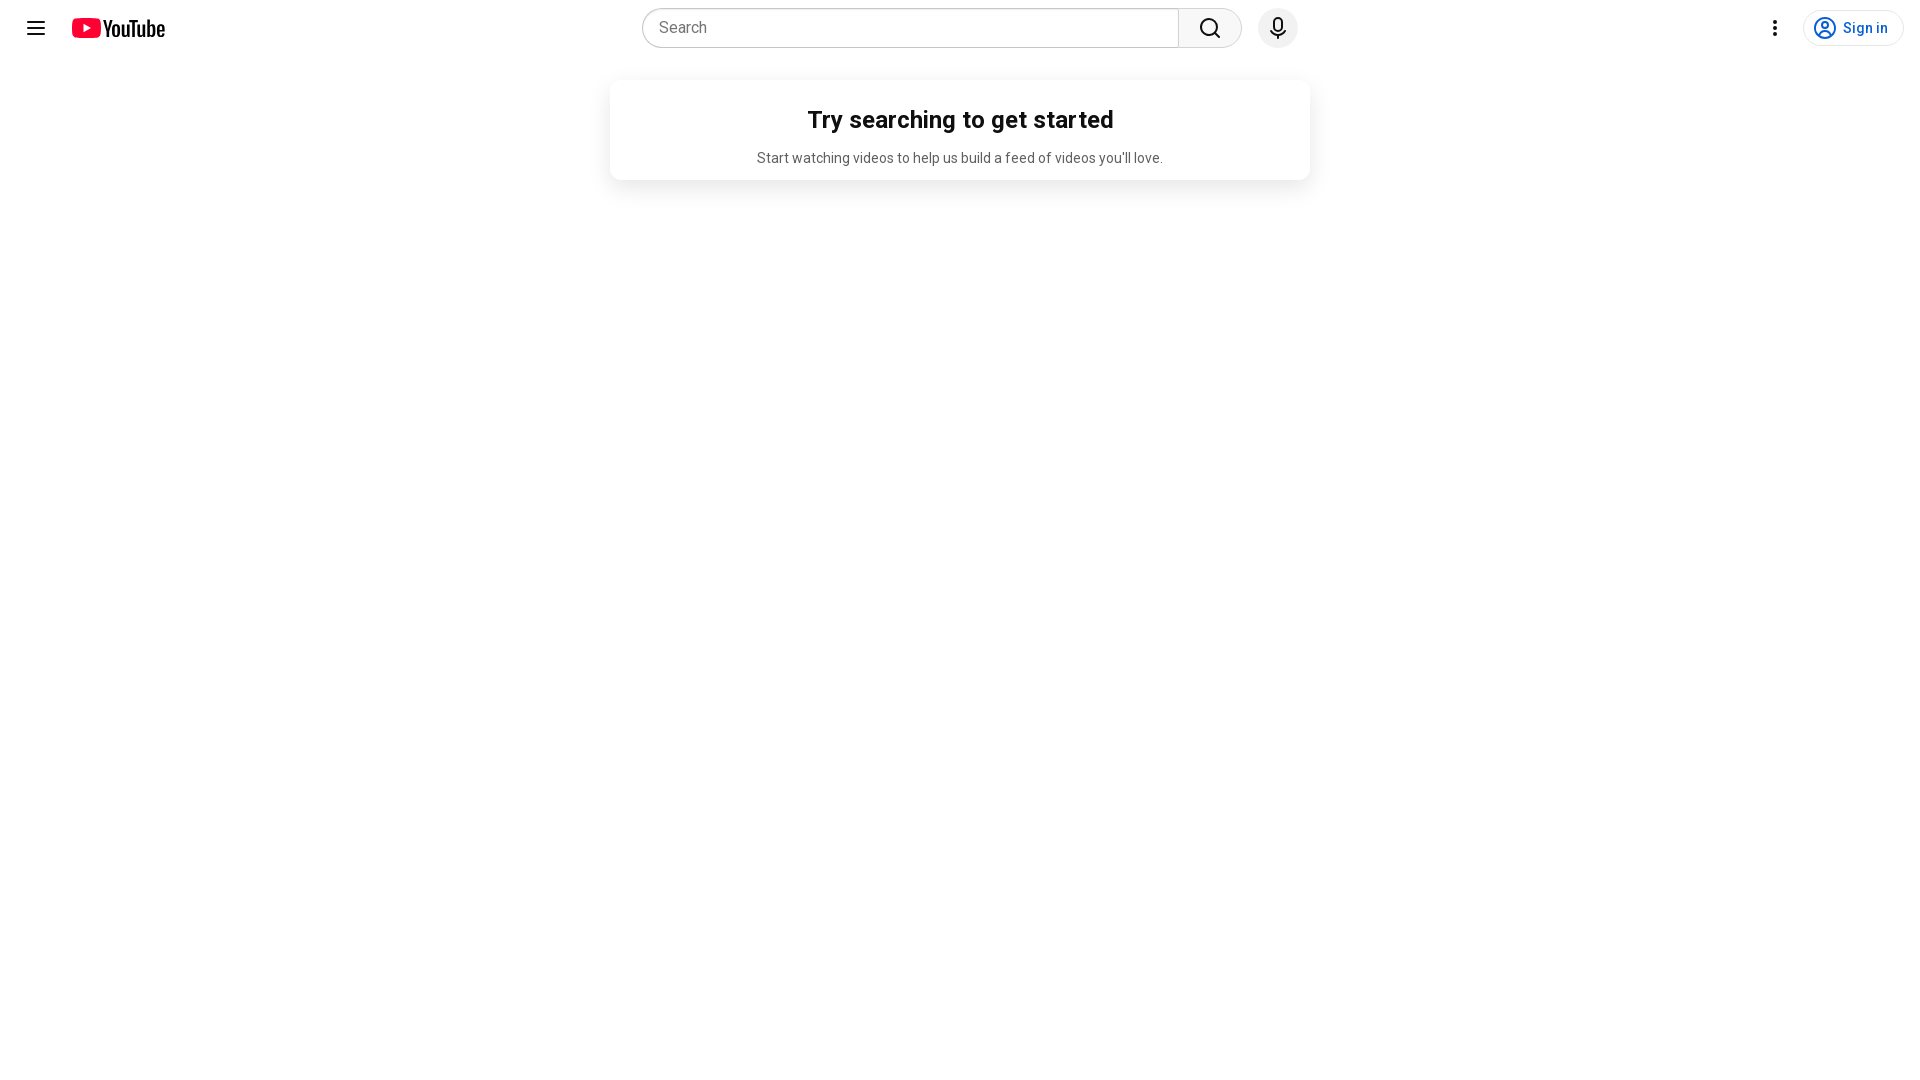

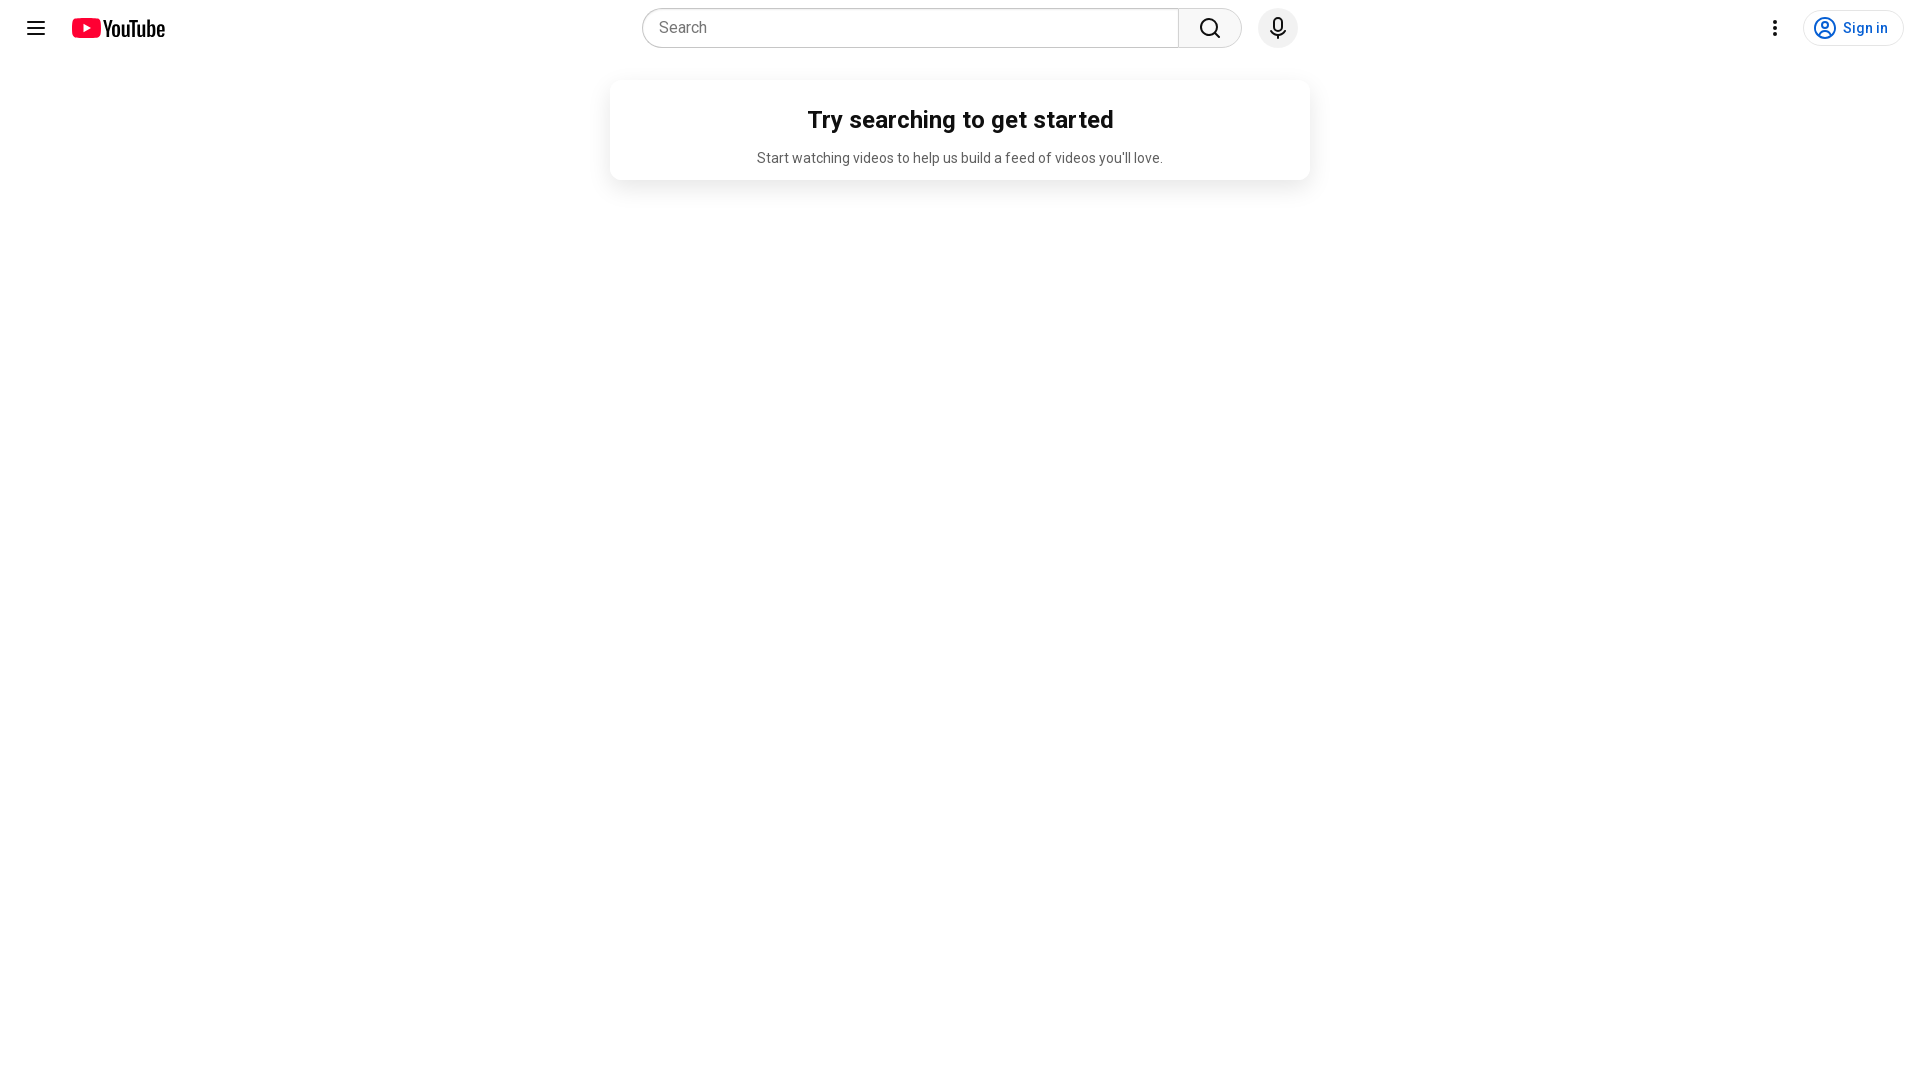